Tests that entering a valid 5-digit zip code allows progression to the registration form

Starting URL: https://www.sharelane.com/cgi-bin/register.py

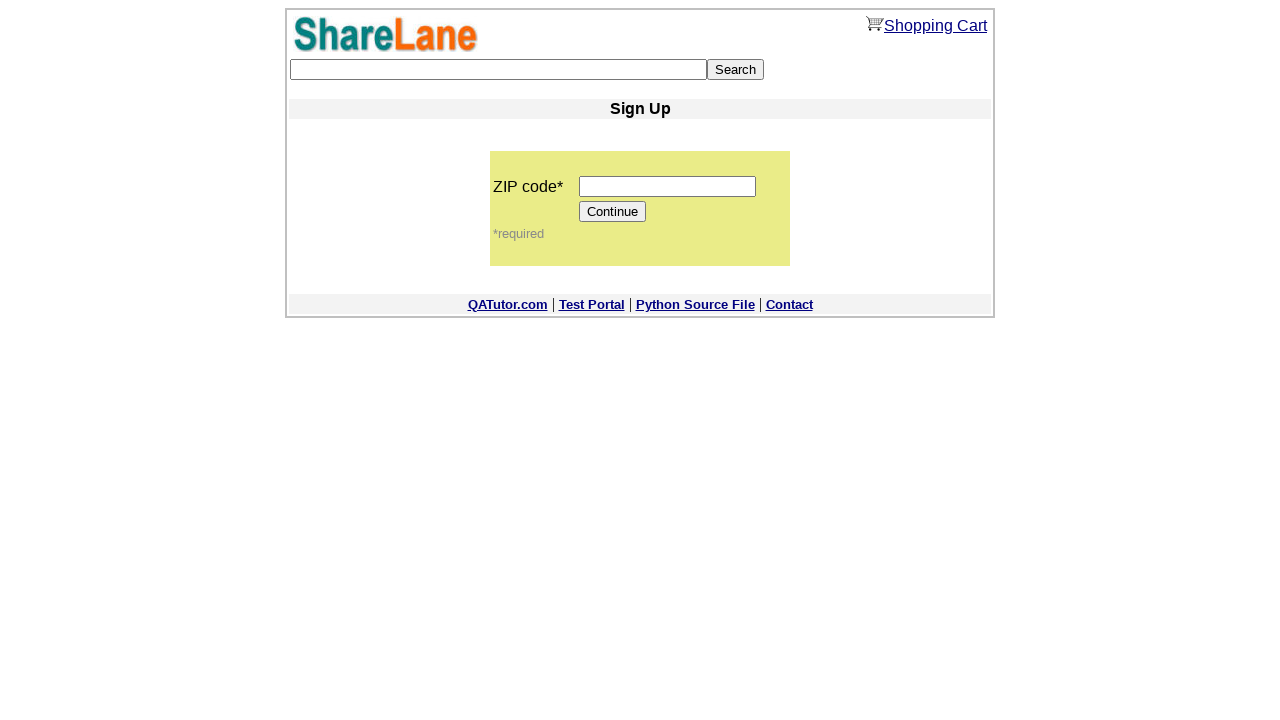

Navigated to ShareLane registration page
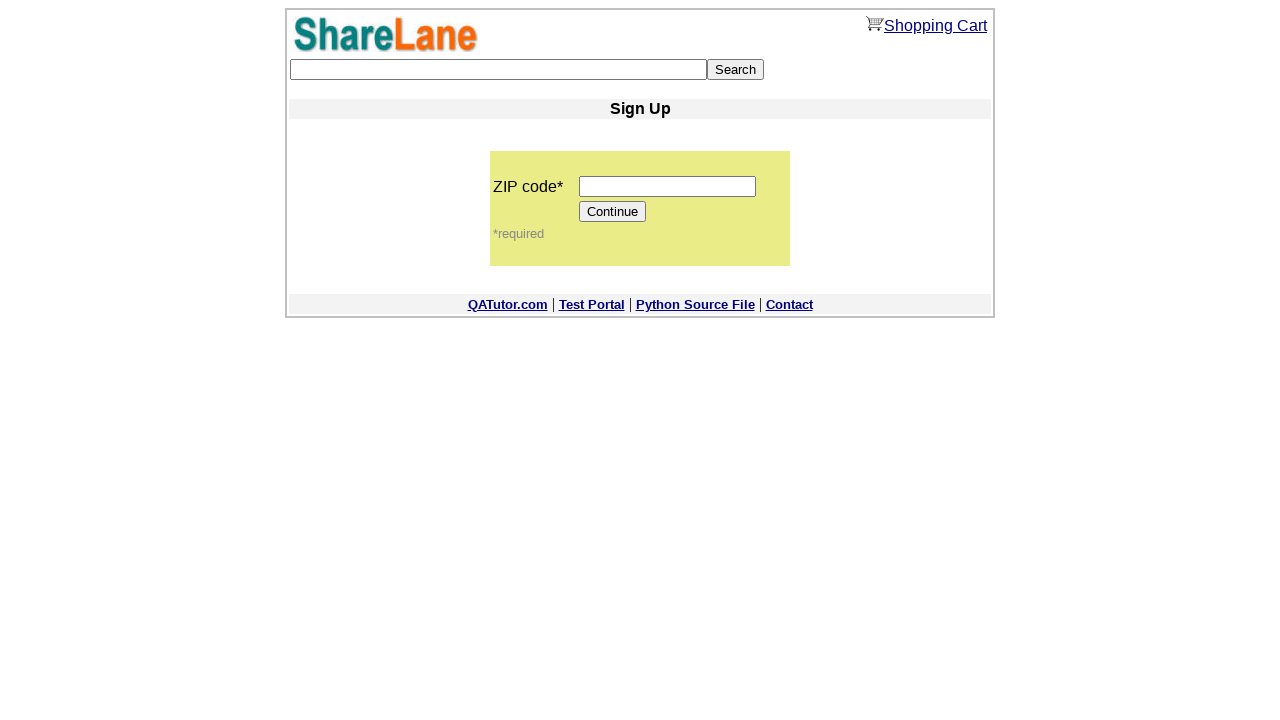

Entered valid 5-digit zip code '12345' on input[name='zip_code']
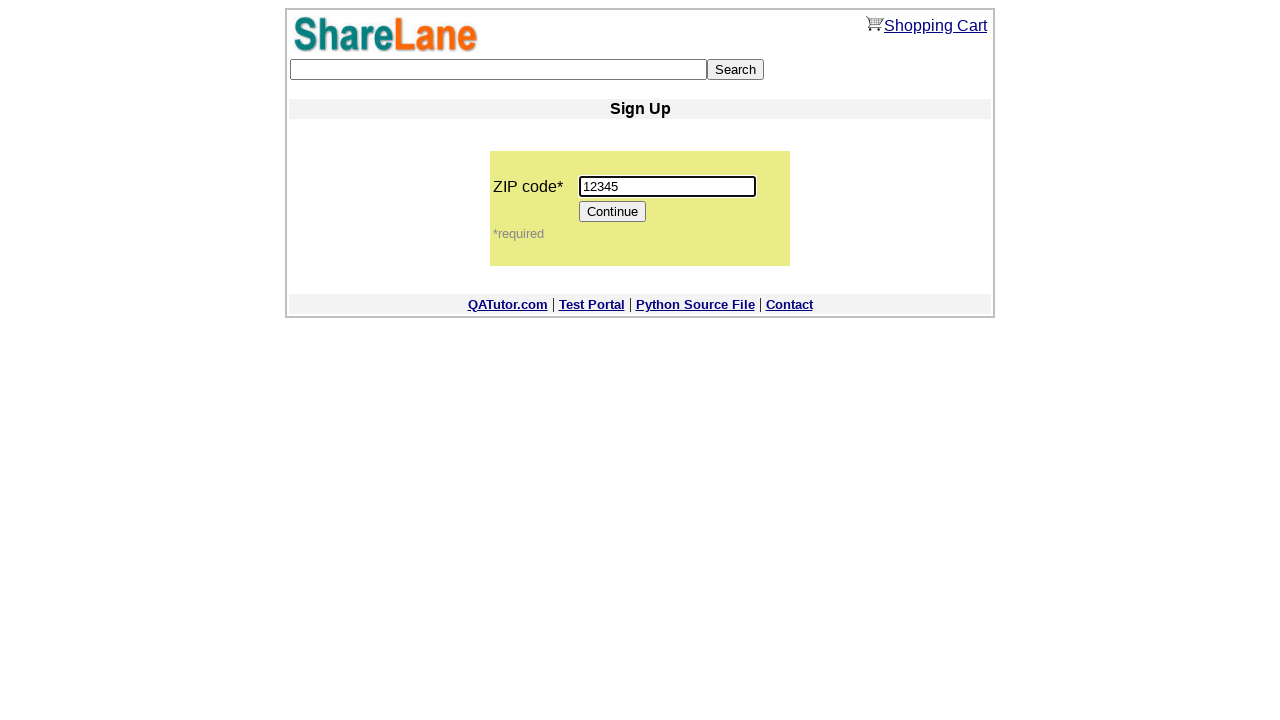

Clicked Continue button to proceed with zip code validation at (613, 212) on input[value='Continue']
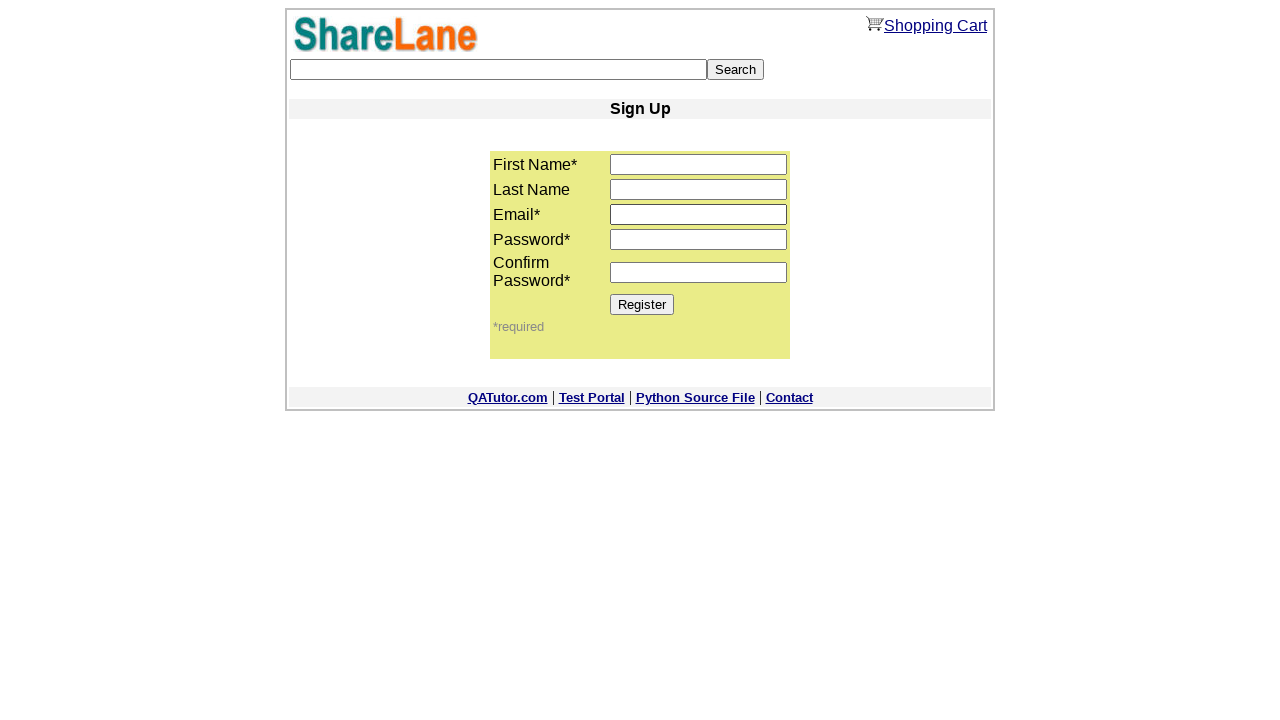

Registration form loaded successfully, Register button is visible
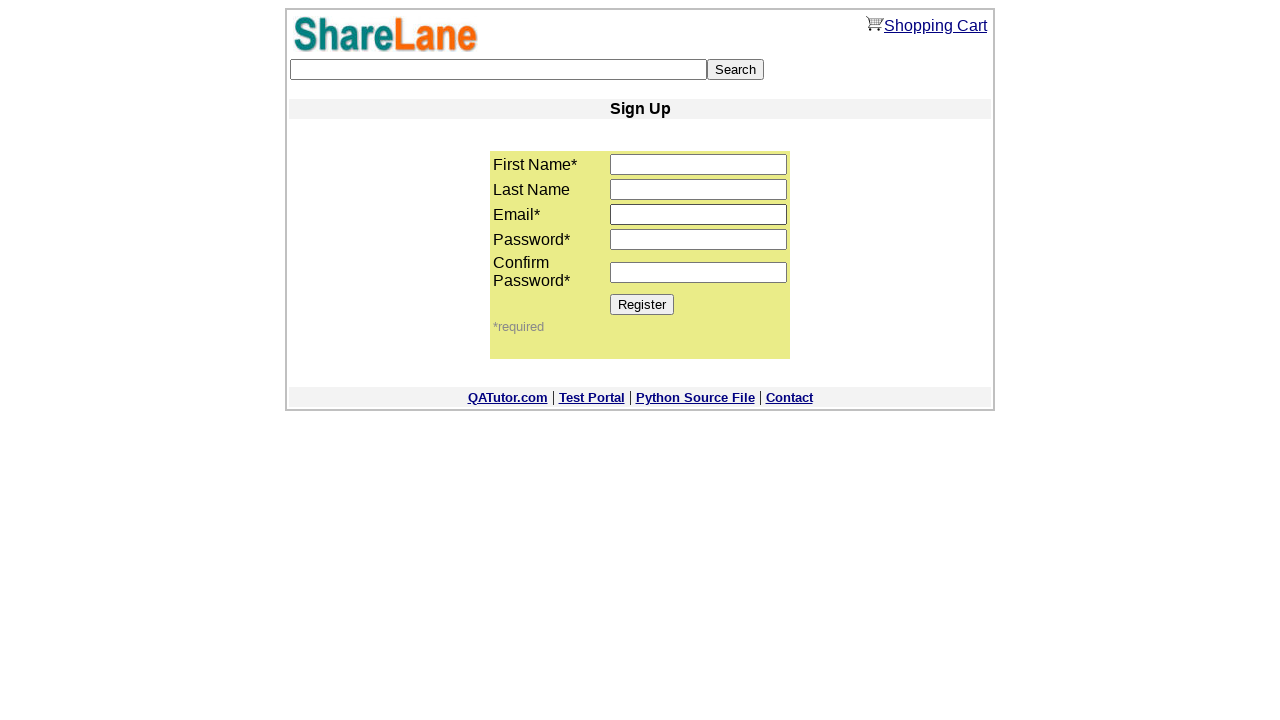

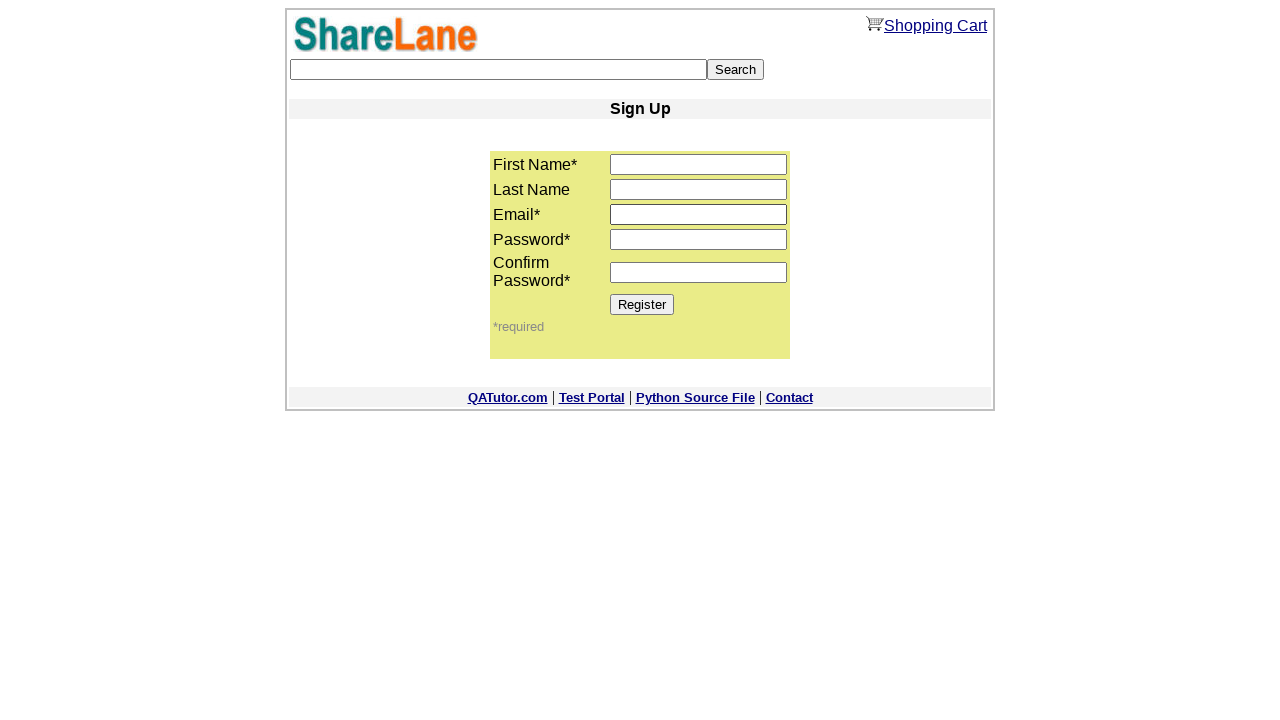